Loads the W3Schools HTML forms tutorial page to verify the form page is accessible

Starting URL: https://www.w3schools.com/html/html_forms.asp

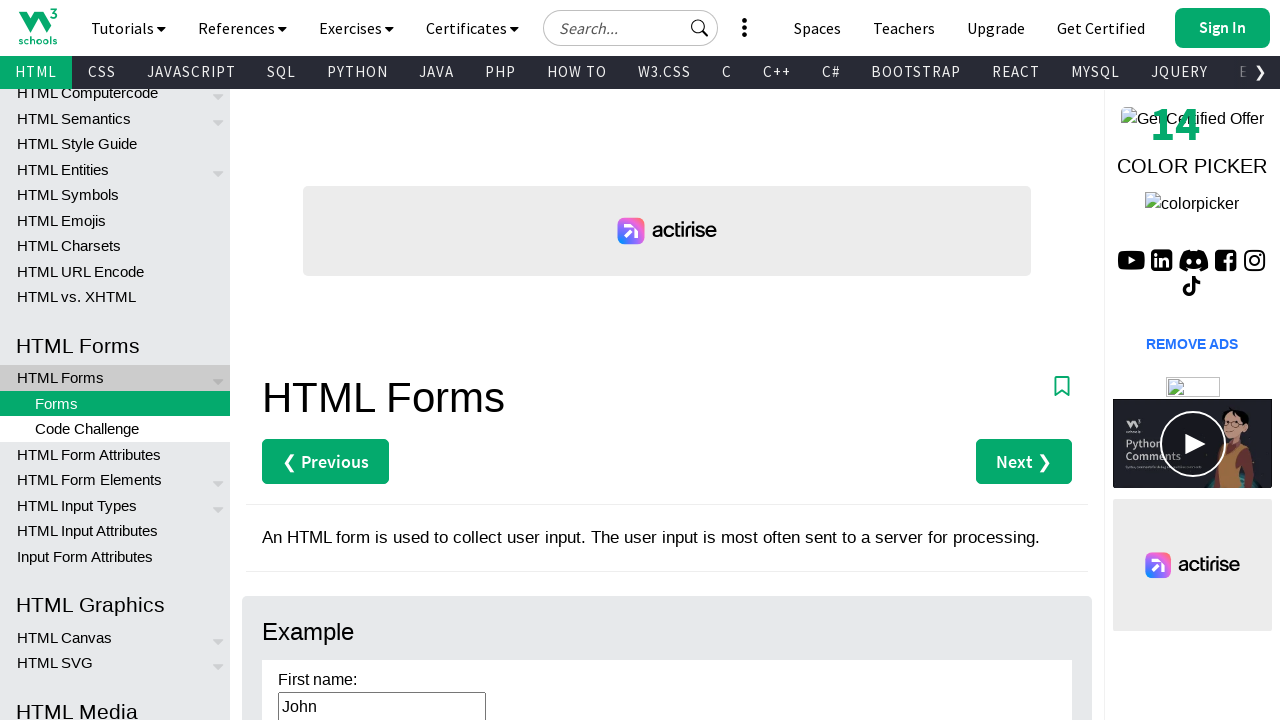

Navigated to W3Schools HTML forms tutorial page
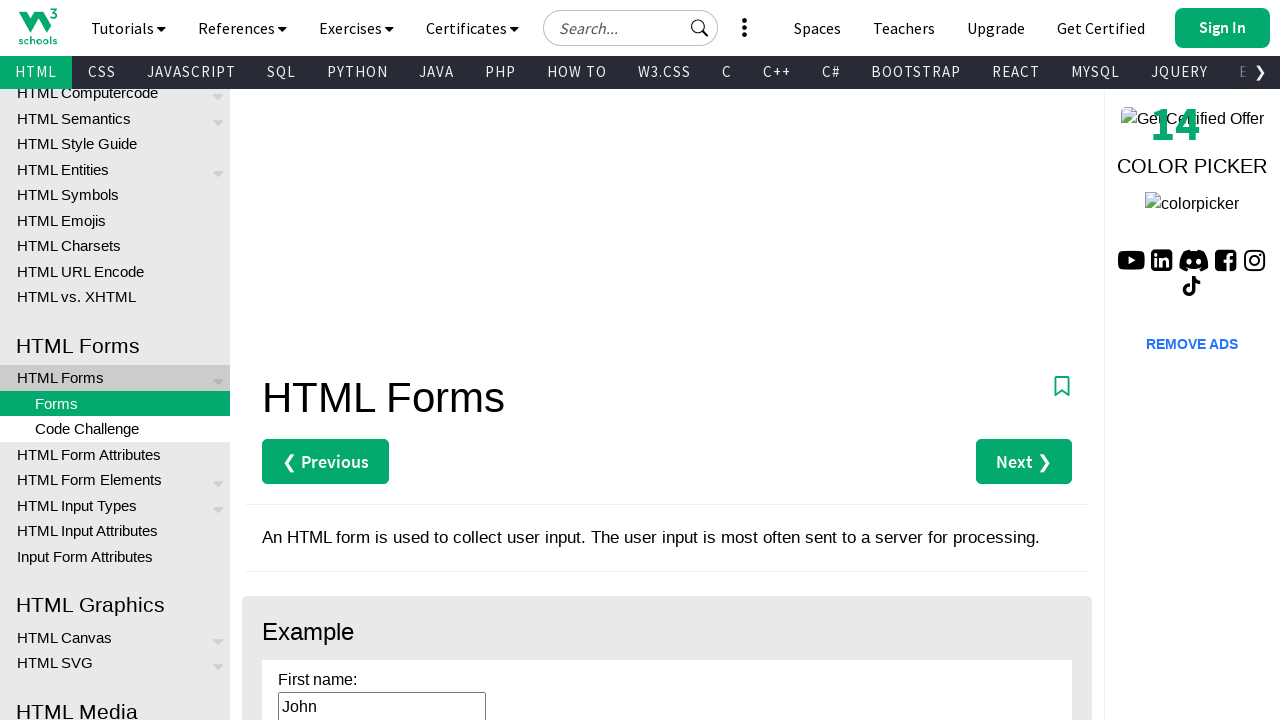

Page DOM content loaded
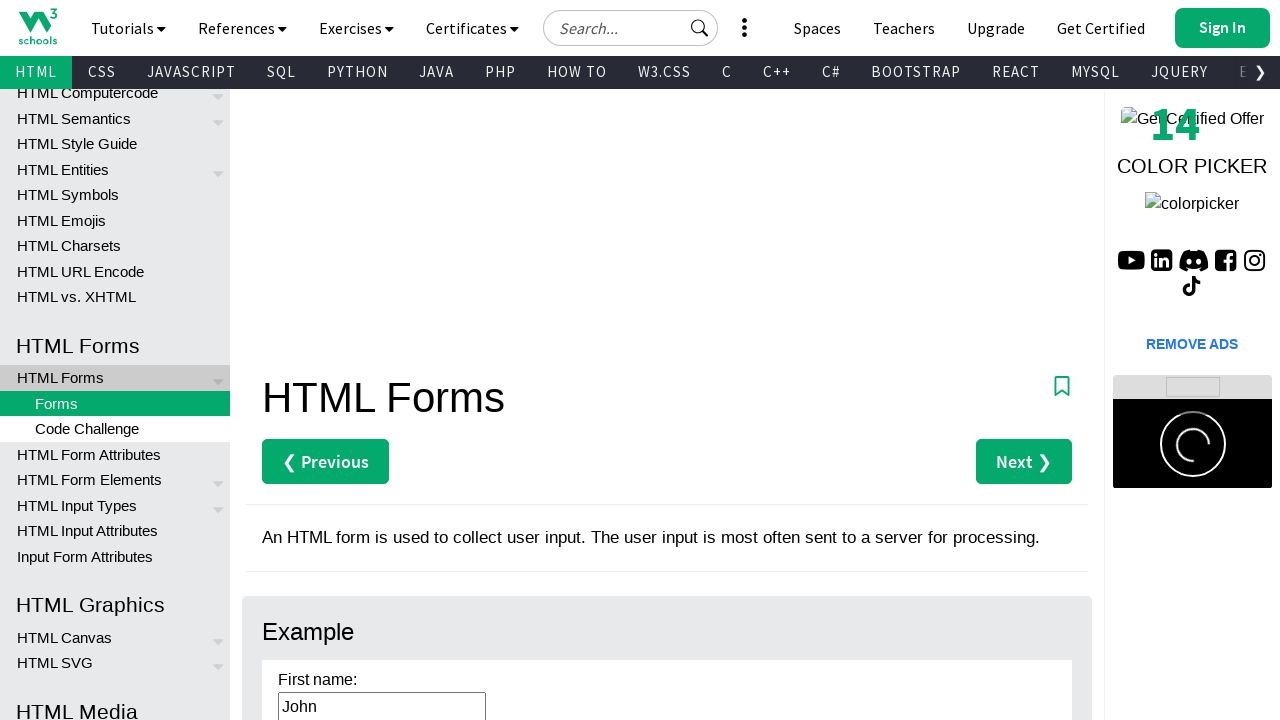

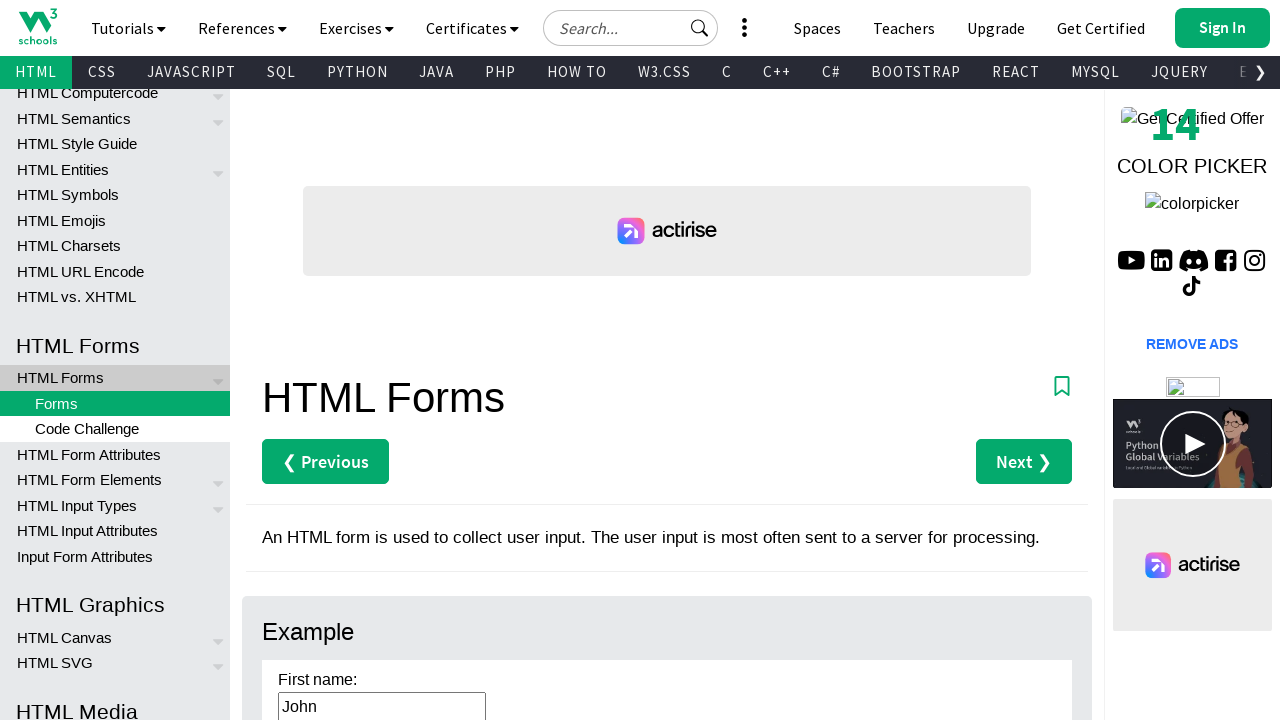